Tests GitHub search functionality by searching for "selenide", navigating to the repository, accessing the Wiki tab, and verifying the "Soft assertions" documentation page content.

Starting URL: https://github.com

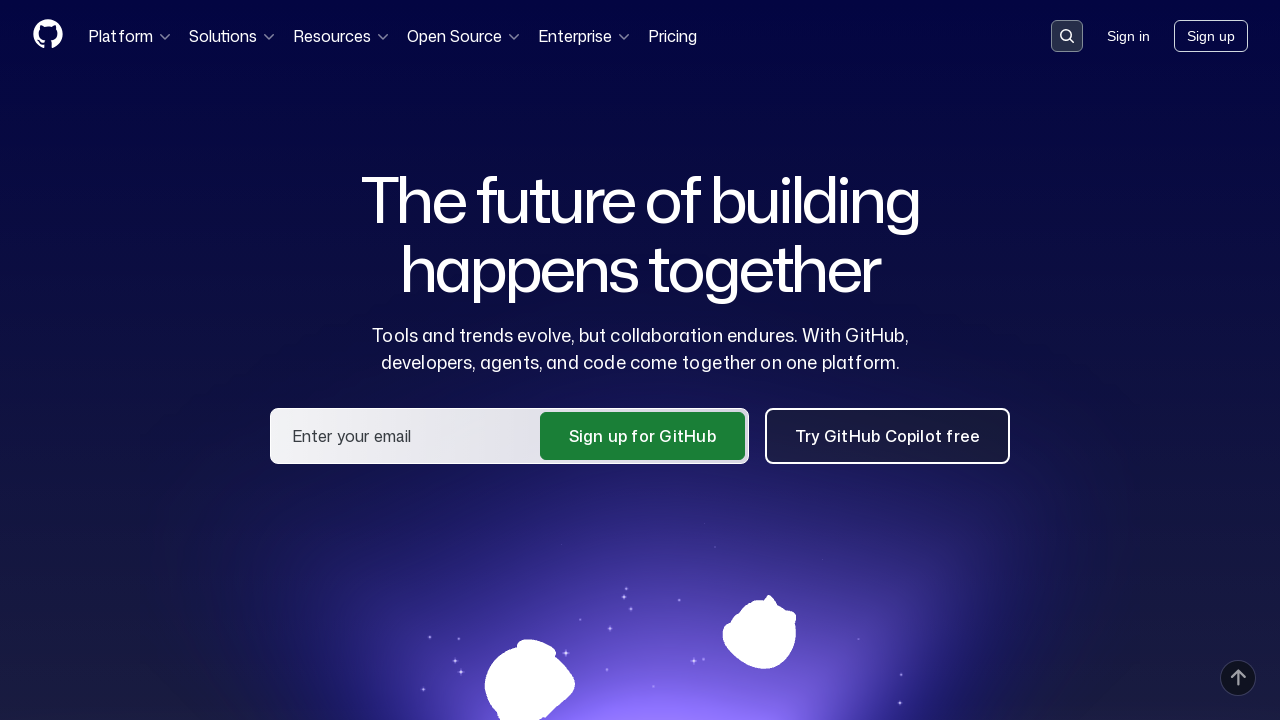

Clicked search placeholder to activate search at (1067, 36) on [placeholder='Search or jump to...']
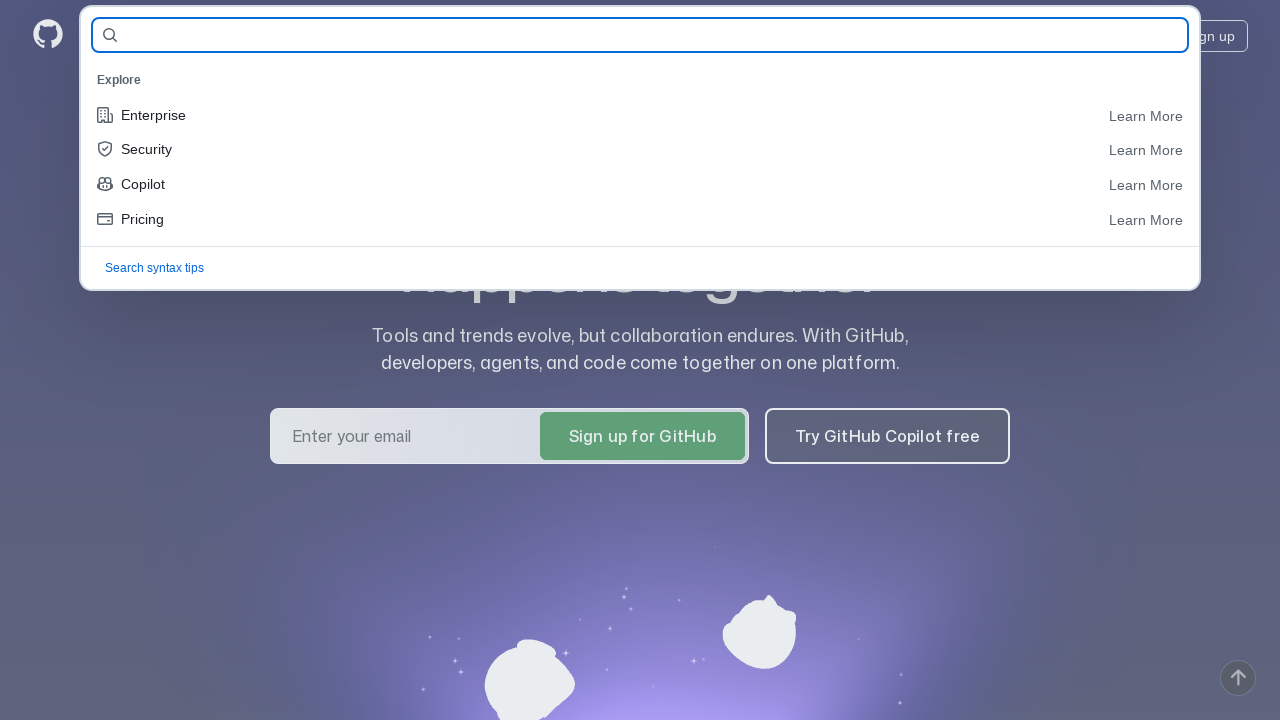

Filled search field with 'selenide' on #query-builder-test
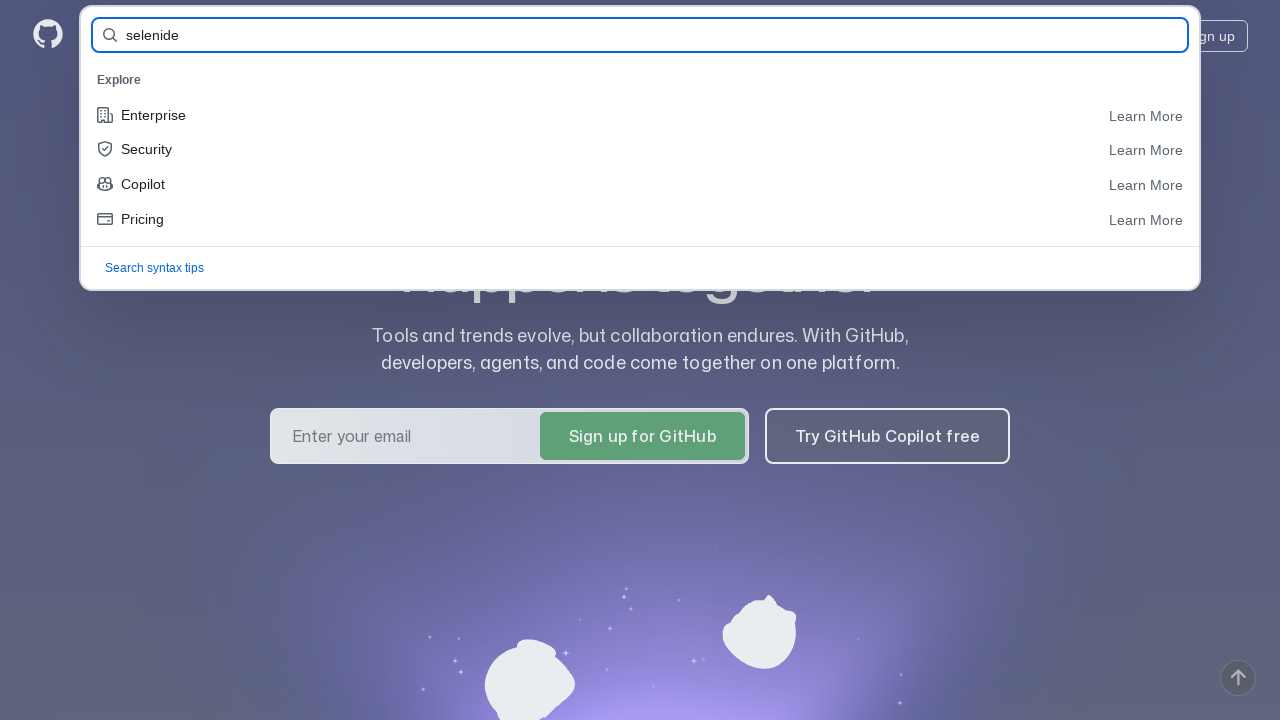

Pressed Enter to search
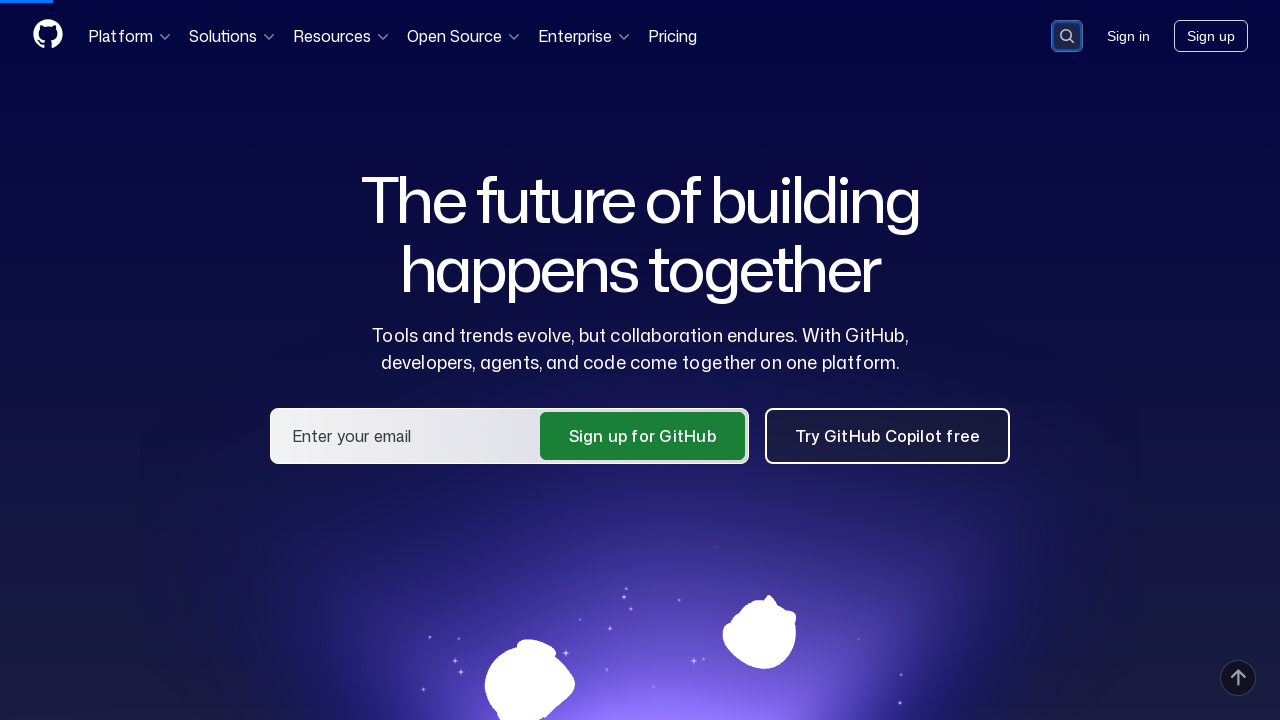

Search results list loaded
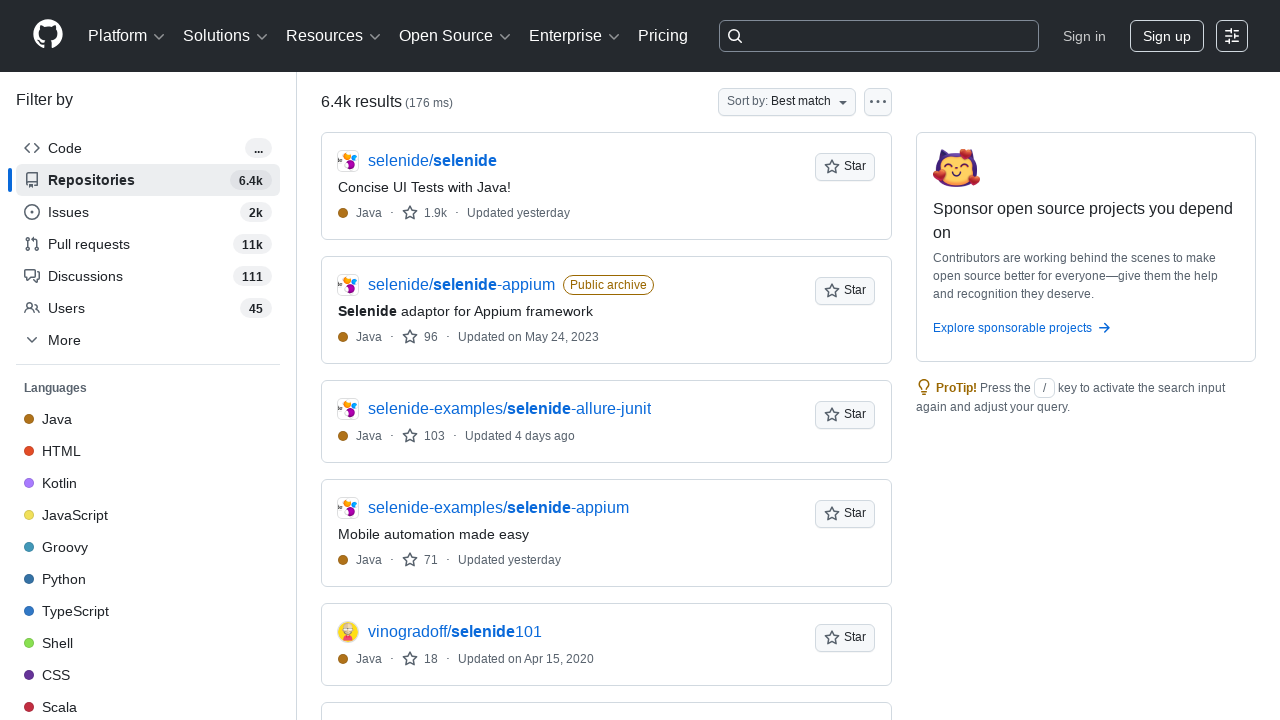

Clicked first search result at (400, 160) on xpath=//div[@data-testid='results-list']//a/span >> nth=0
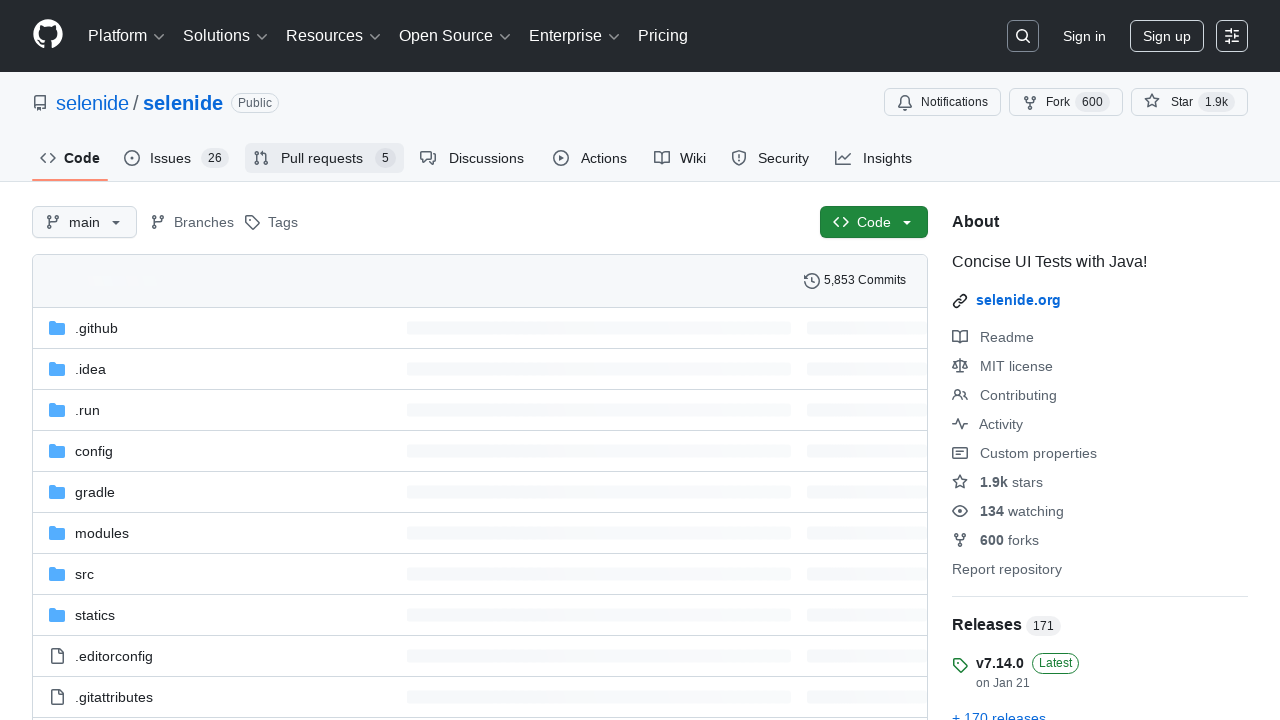

Repository header loaded
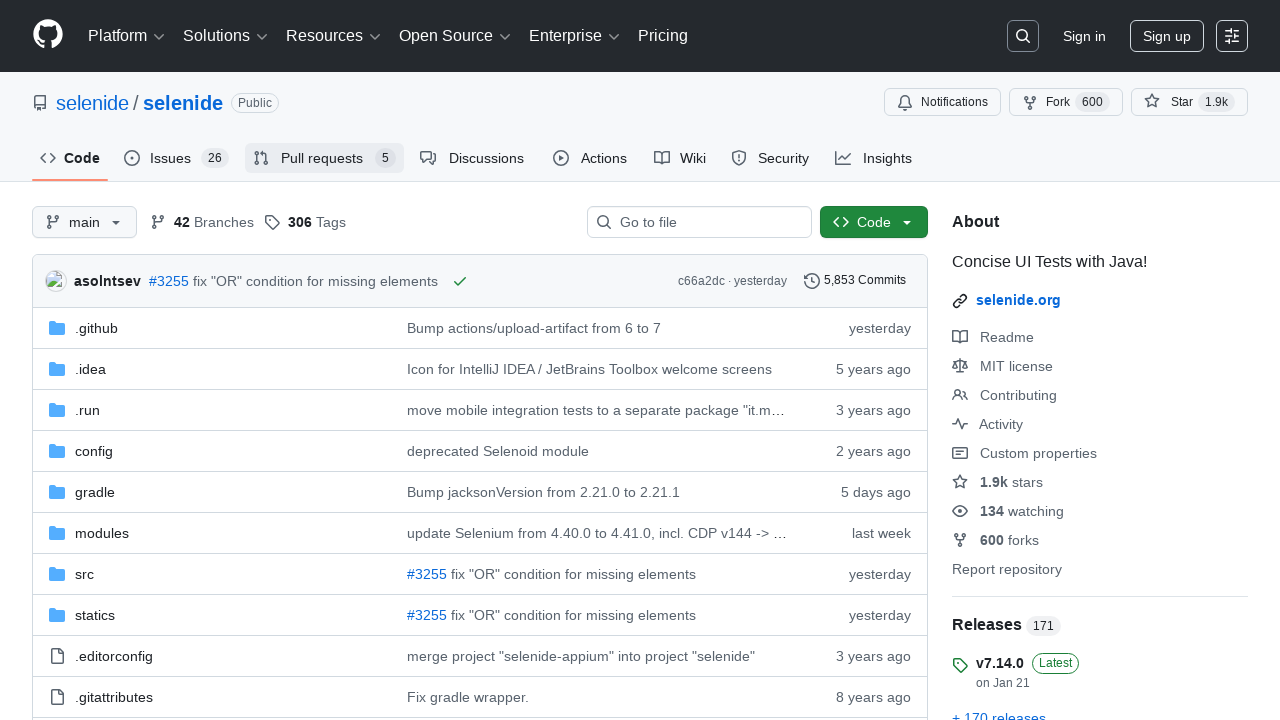

Verified 'selenide' in repository header
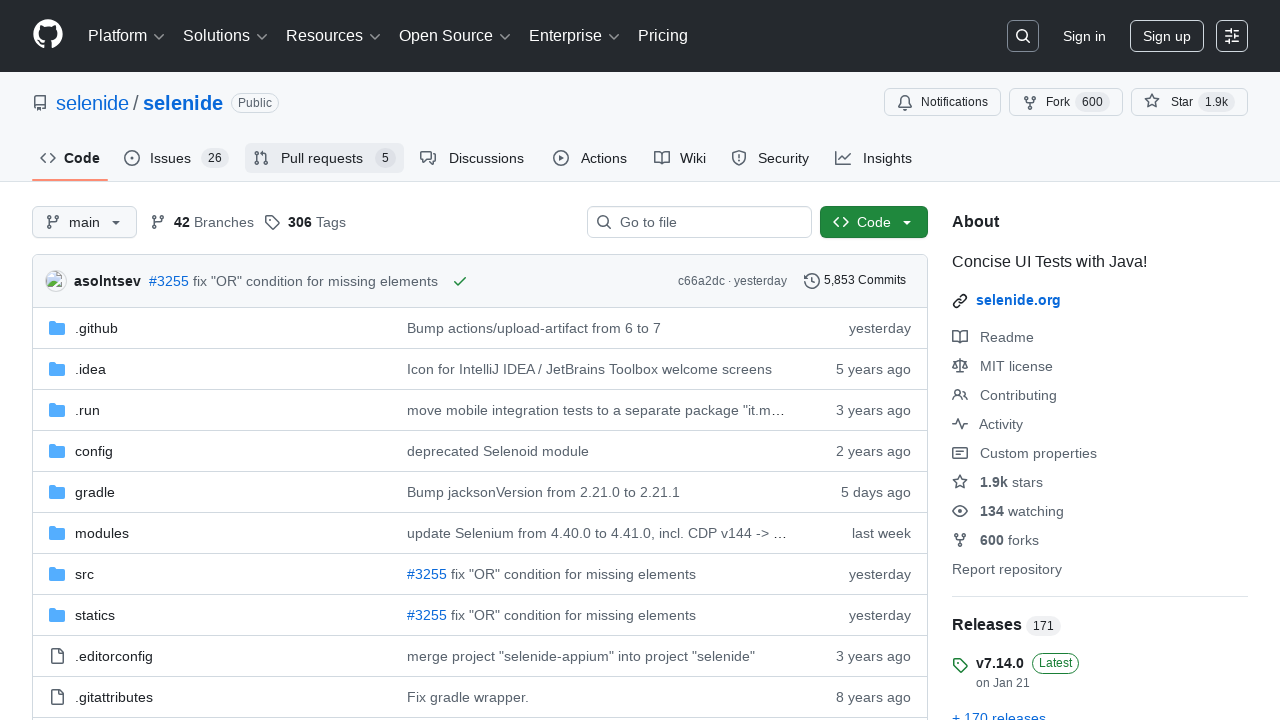

Clicked Wiki tab at (680, 158) on #wiki-tab
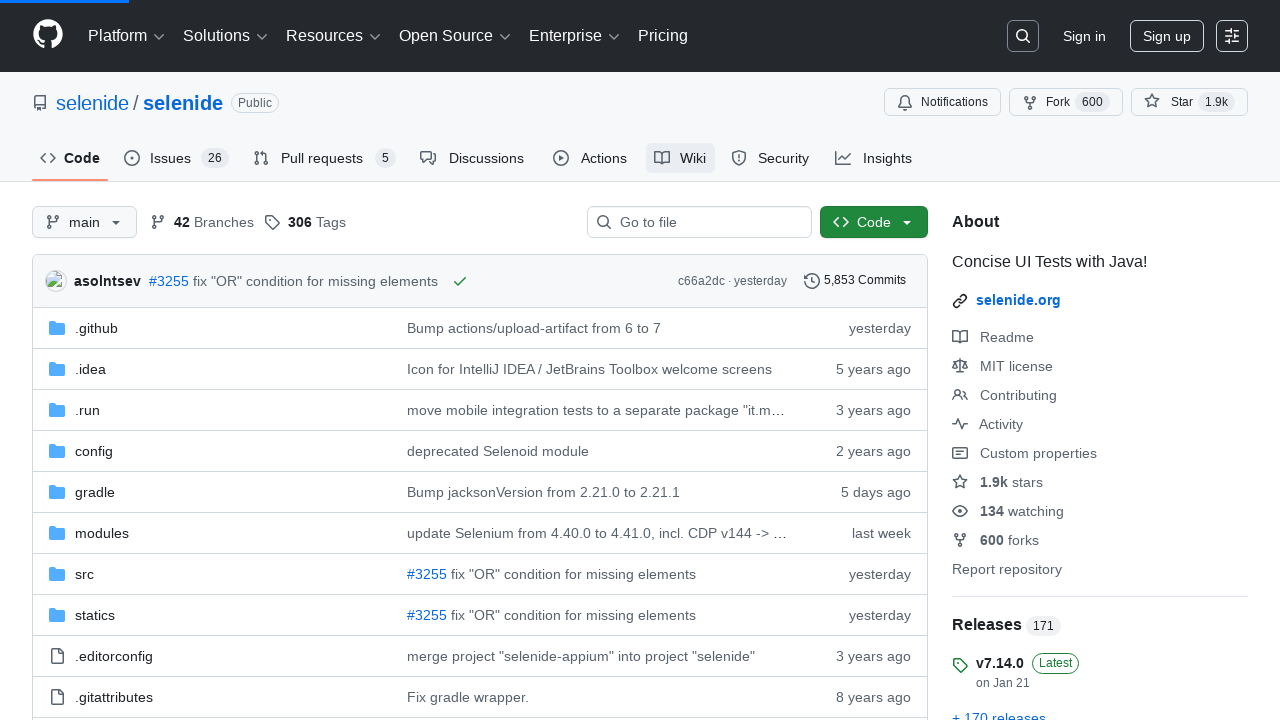

Wiki content loaded with links
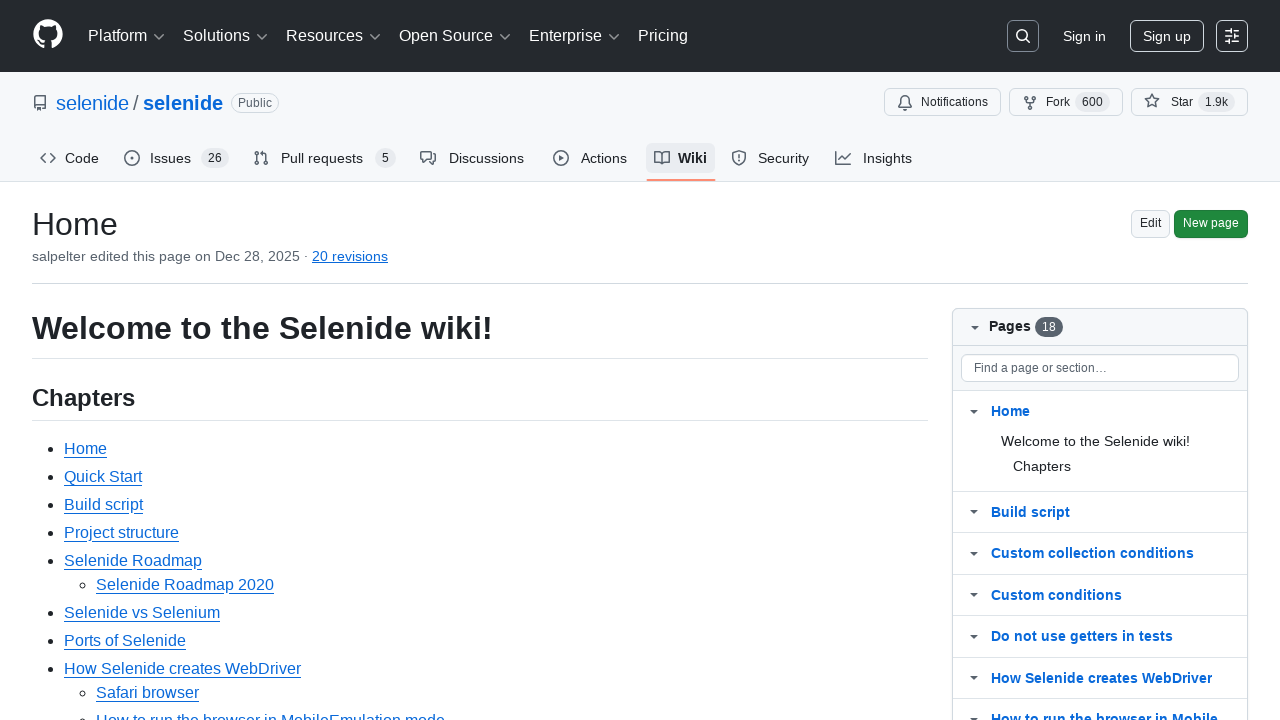

Clicked 'Soft assertions' link at (116, 360) on text=Soft assertions
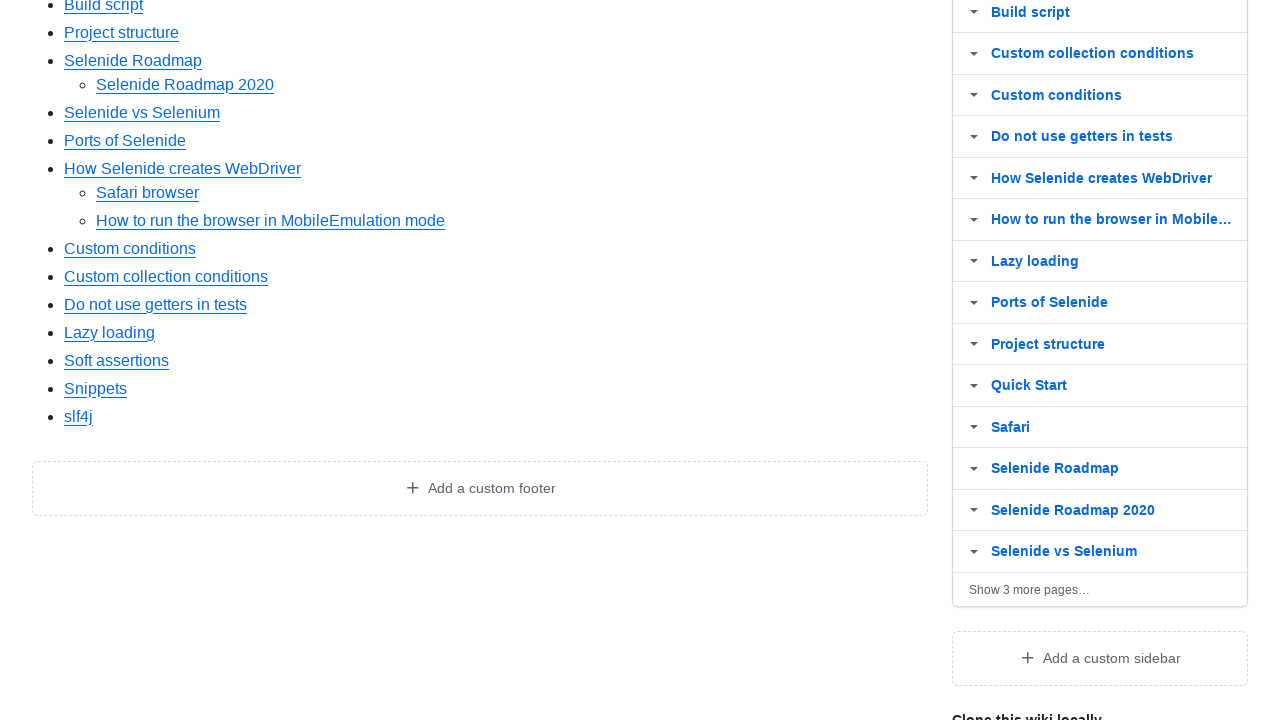

Soft assertions documentation page loaded with expected heading
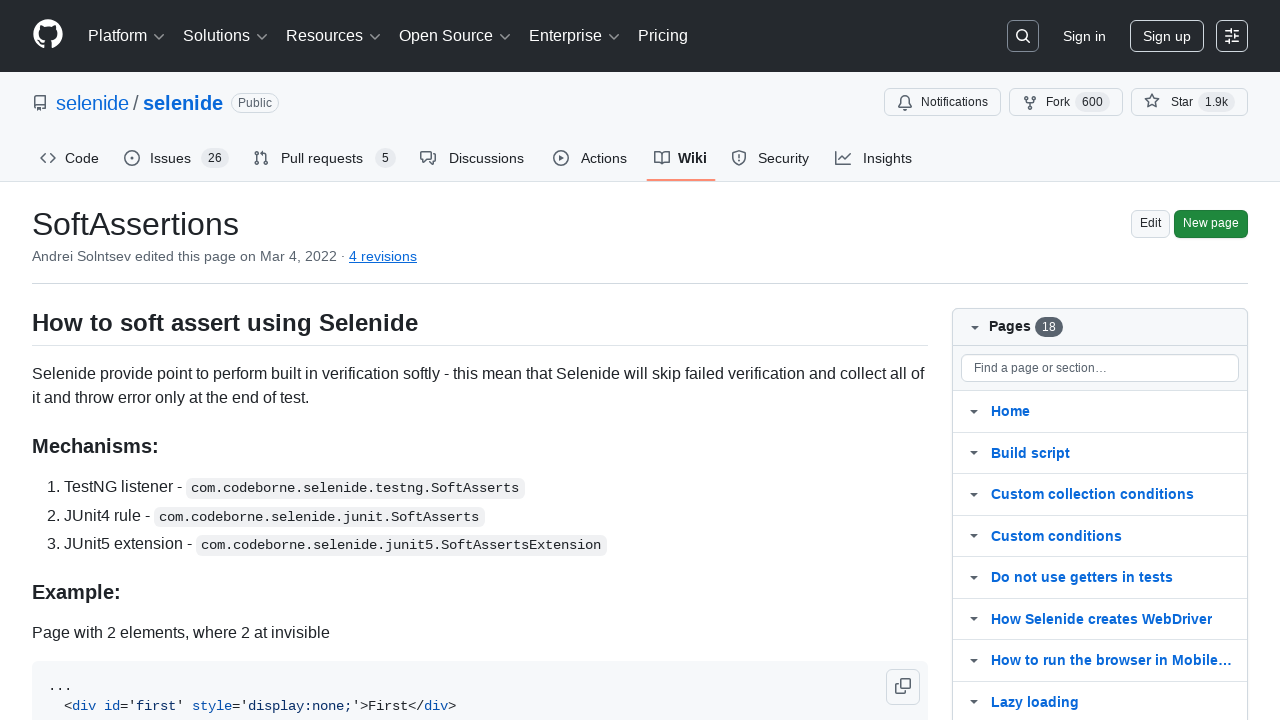

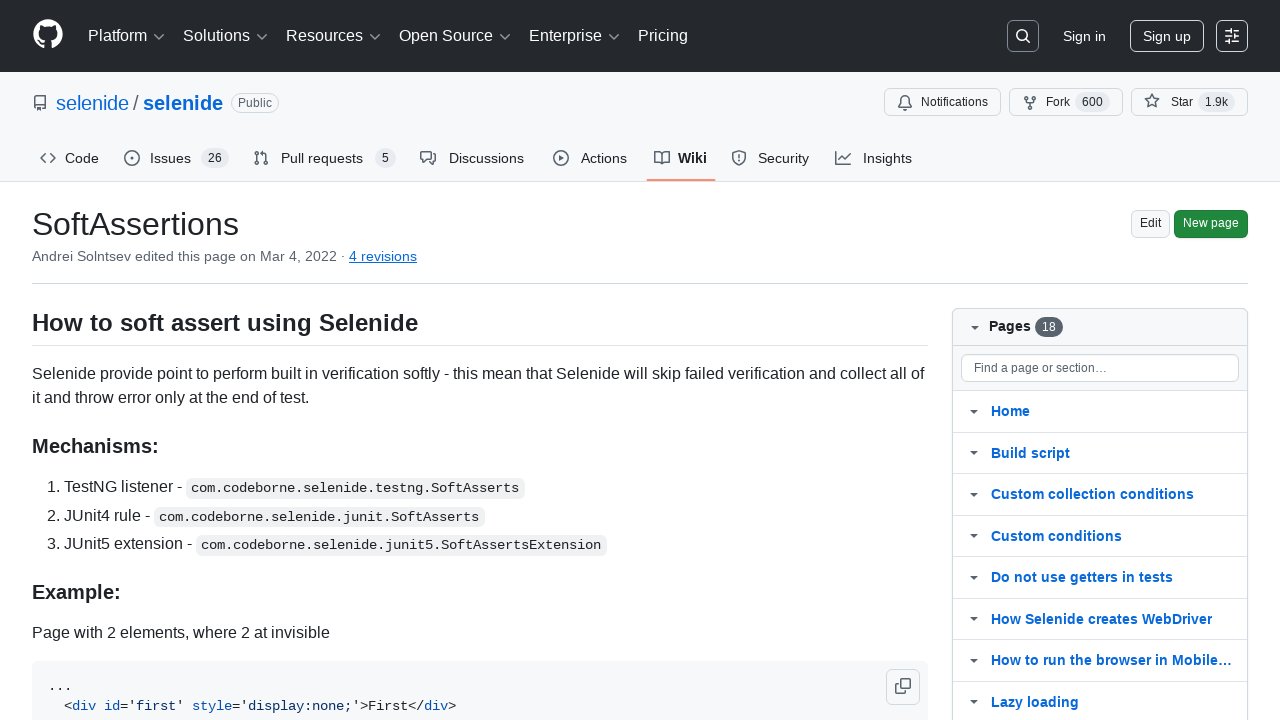